Tests a practice form by checking a checkbox, selecting radio button and dropdown options, filling a password field, submitting the form, navigating to shop, and adding a product to cart

Starting URL: https://rahulshettyacademy.com/angularpractice/

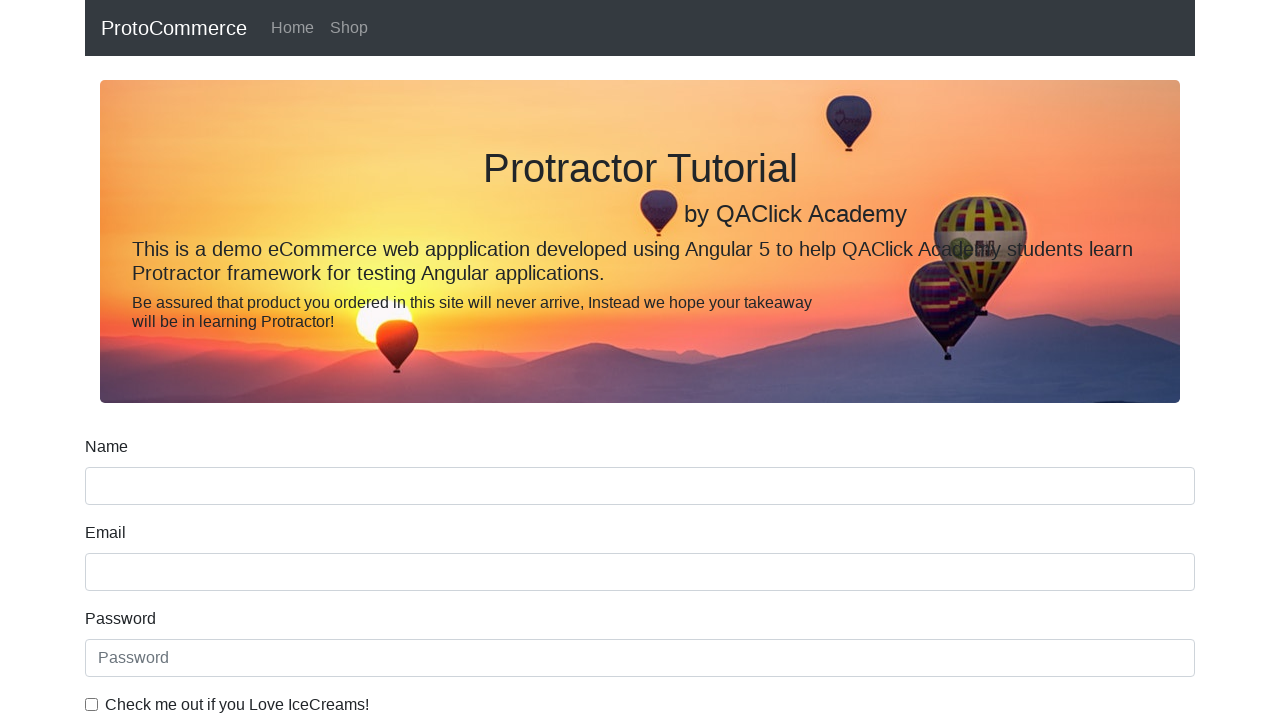

Checked the ice cream checkbox at (92, 704) on internal:label="Check me out if you Love IceCreams!"i
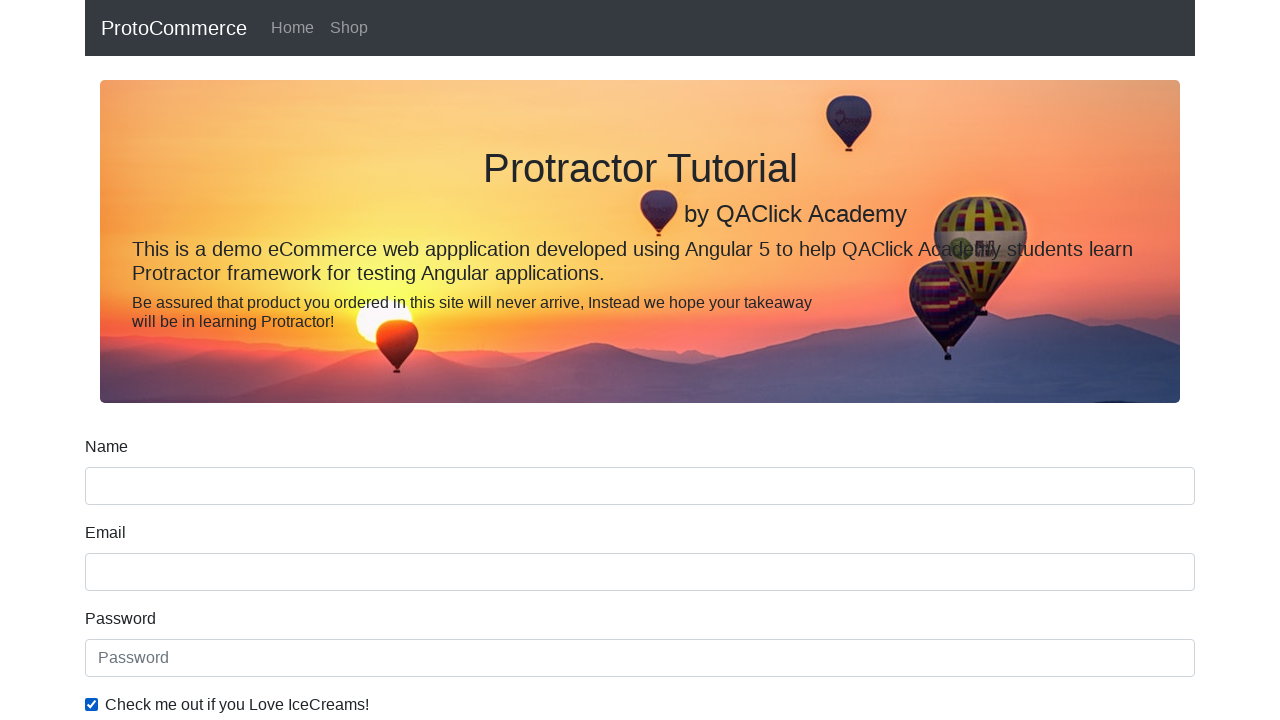

Selected 'Employed' radio button at (326, 360) on internal:label="Employed"i
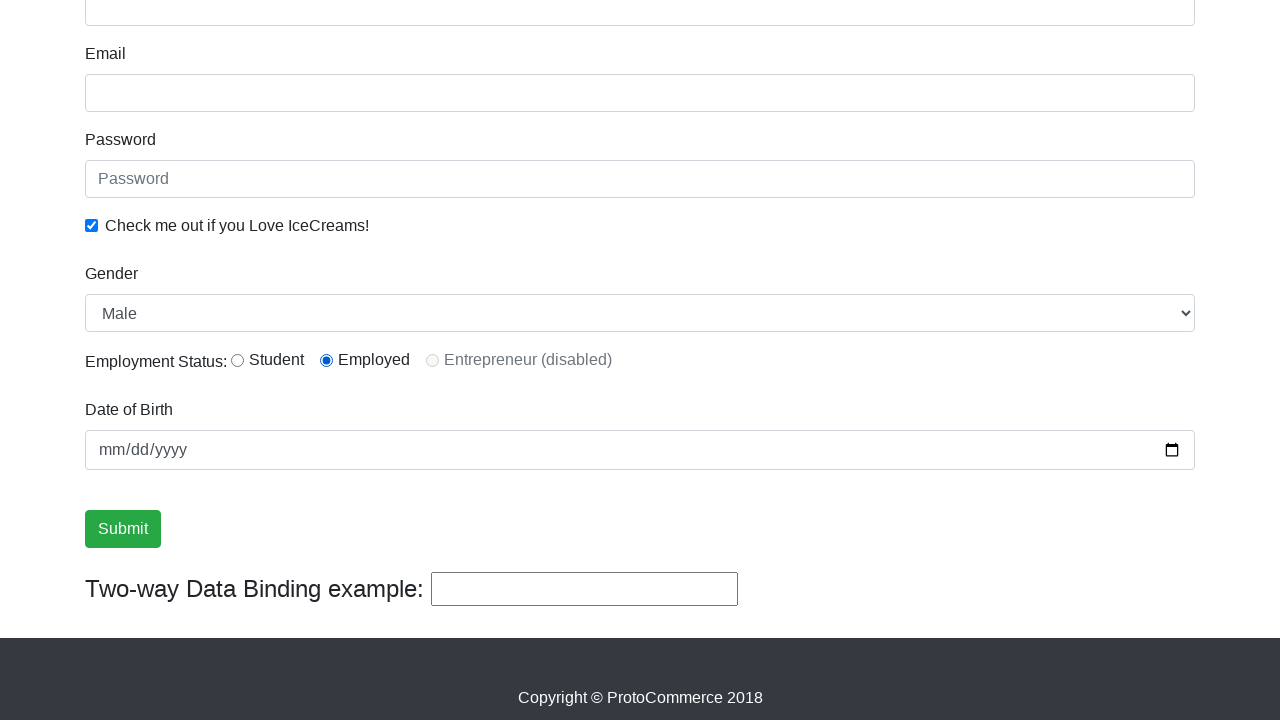

Selected 'Female' from Gender dropdown on internal:label="Gender"i
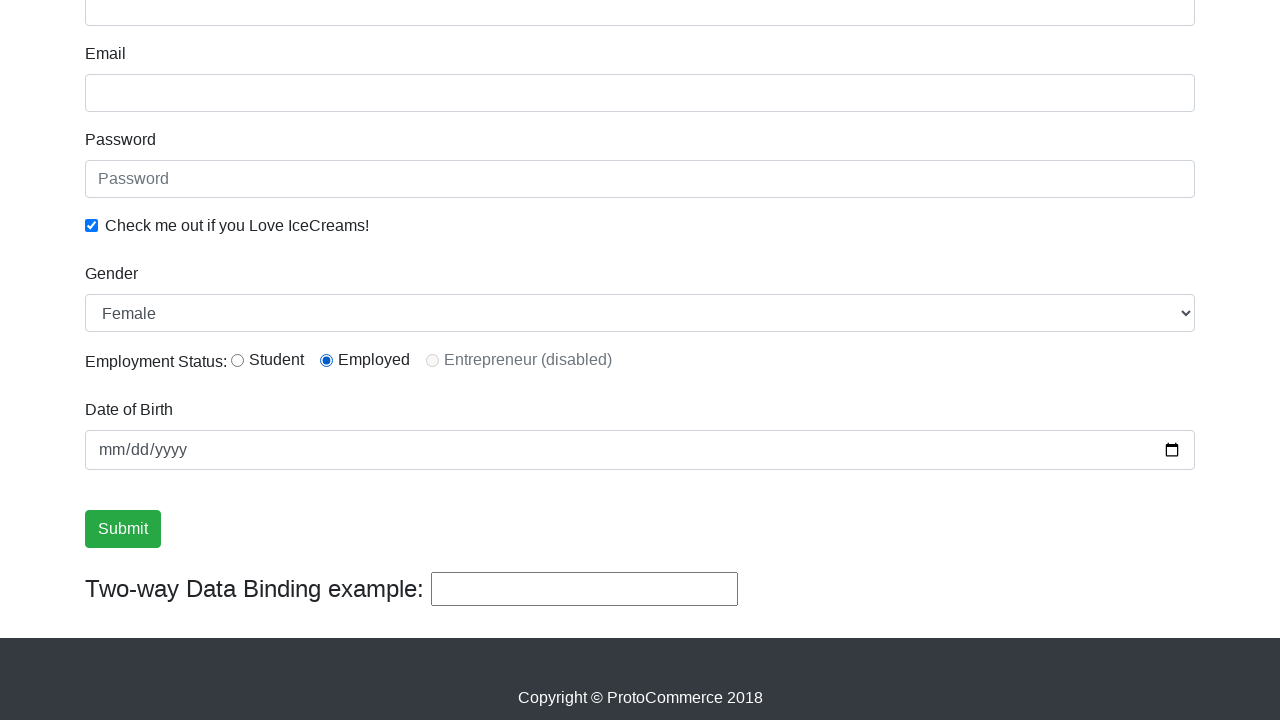

Filled password field with 'abc123' on internal:attr=[placeholder="Password"i]
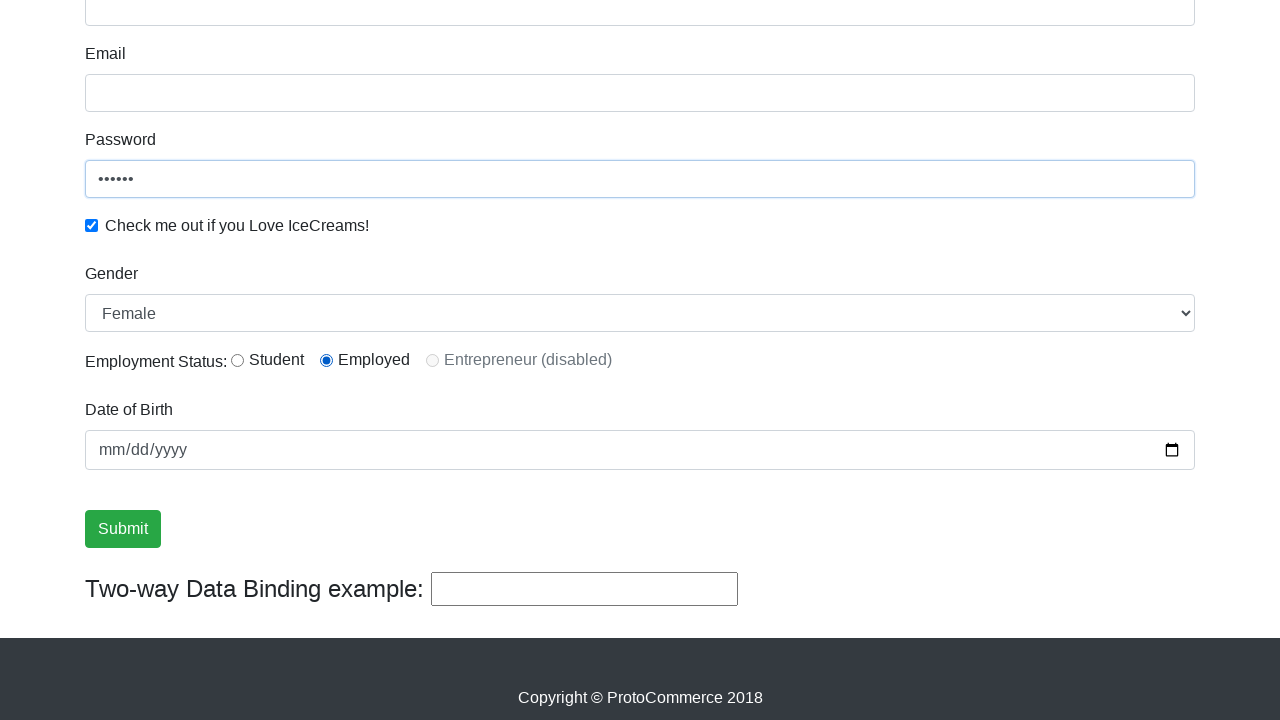

Clicked Submit button at (123, 529) on internal:role=button[name="Submit"i]
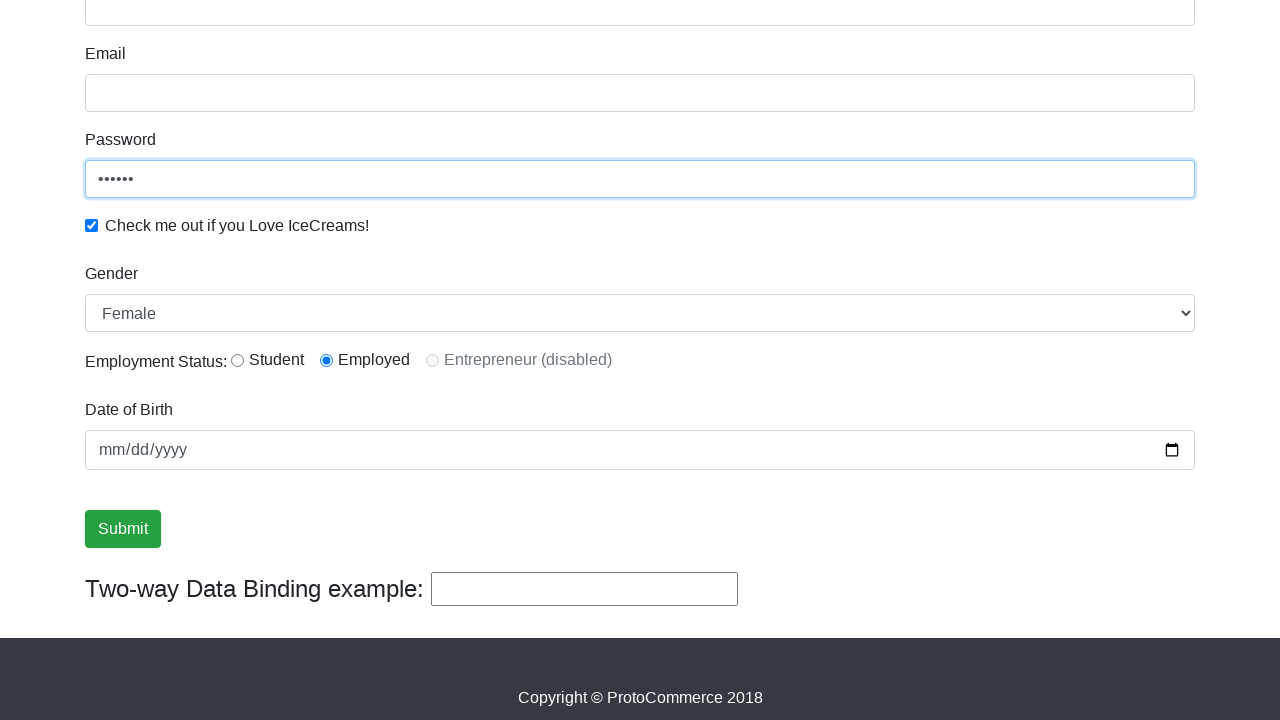

Clicked on Shop link at (349, 28) on internal:role=link[name="Shop"i]
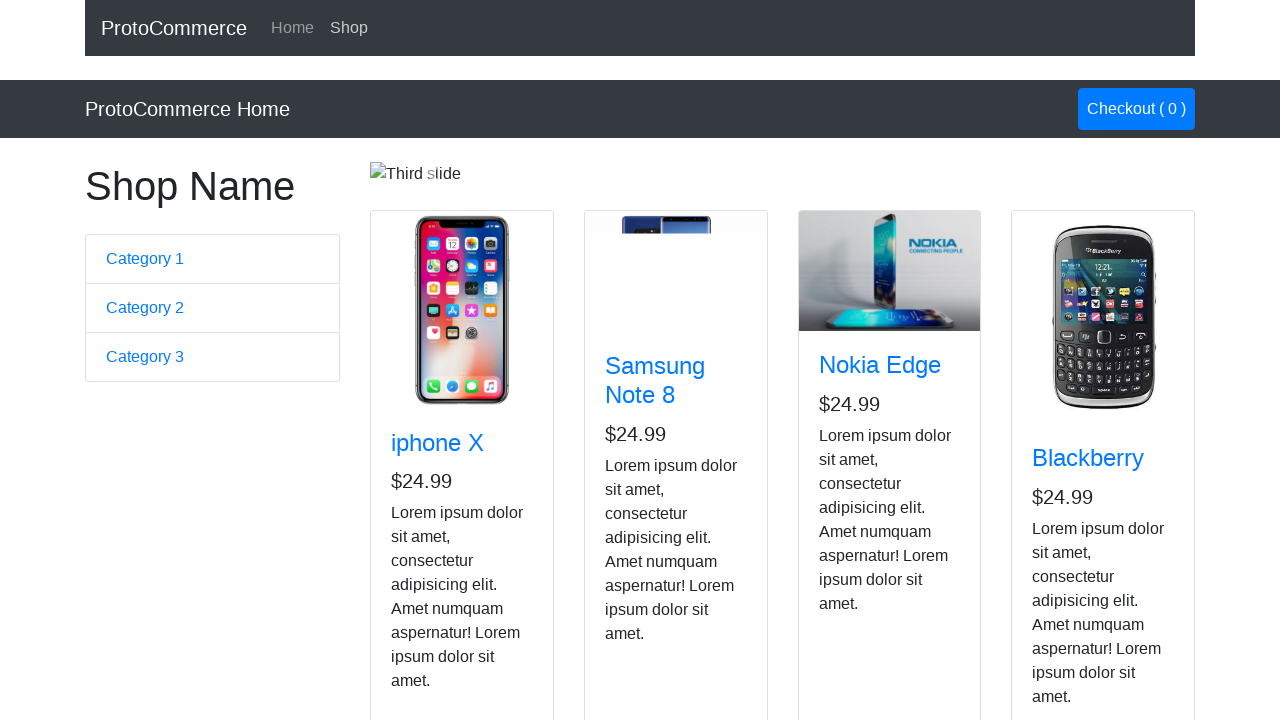

Added Samsung Note 8 to cart at (641, 528) on app-card >> internal:has-text="Samsung Note 8"i >> internal:role=button[name="Ad
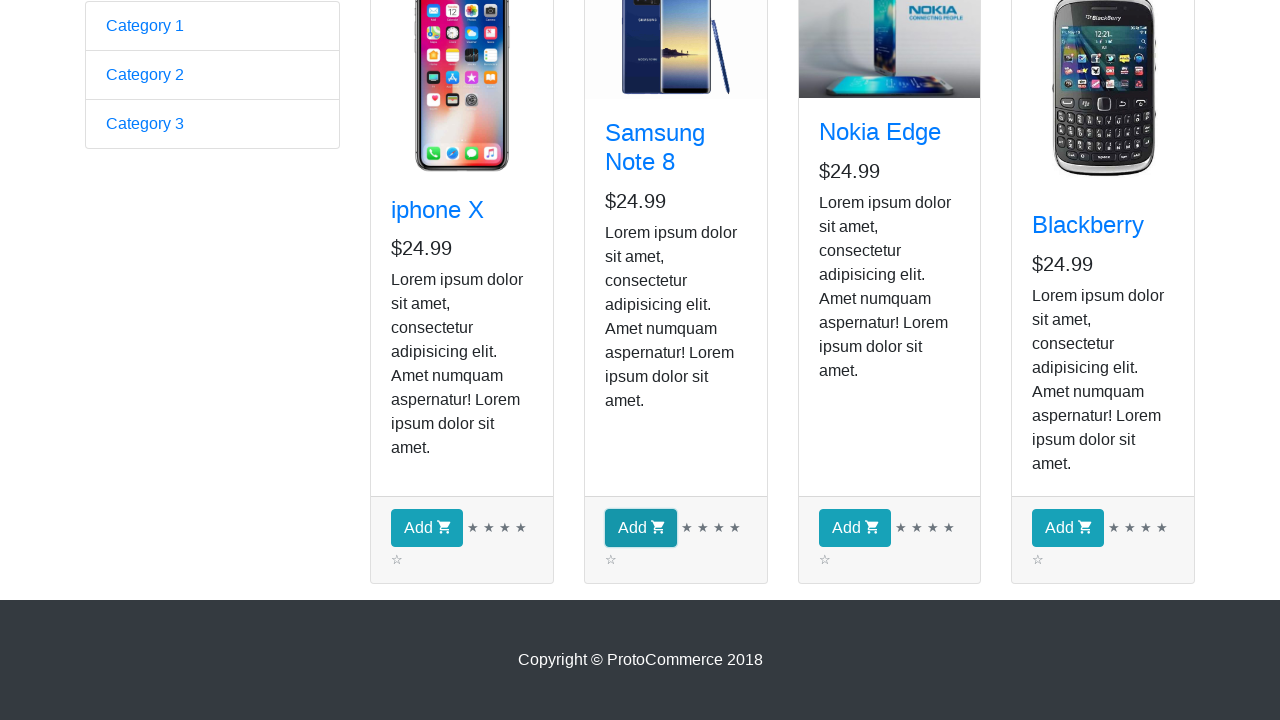

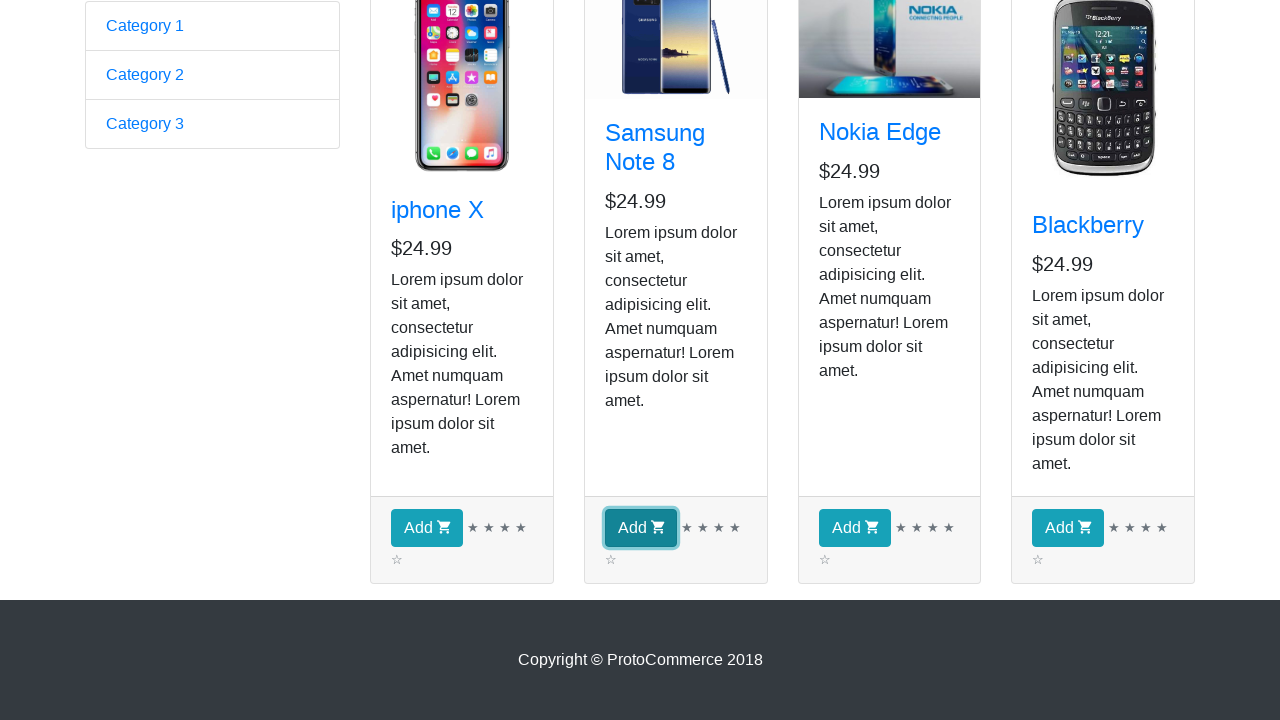